Simply navigates to GoDaddy homepage and verifies the URL.

Starting URL: https://www.godaddy.com/

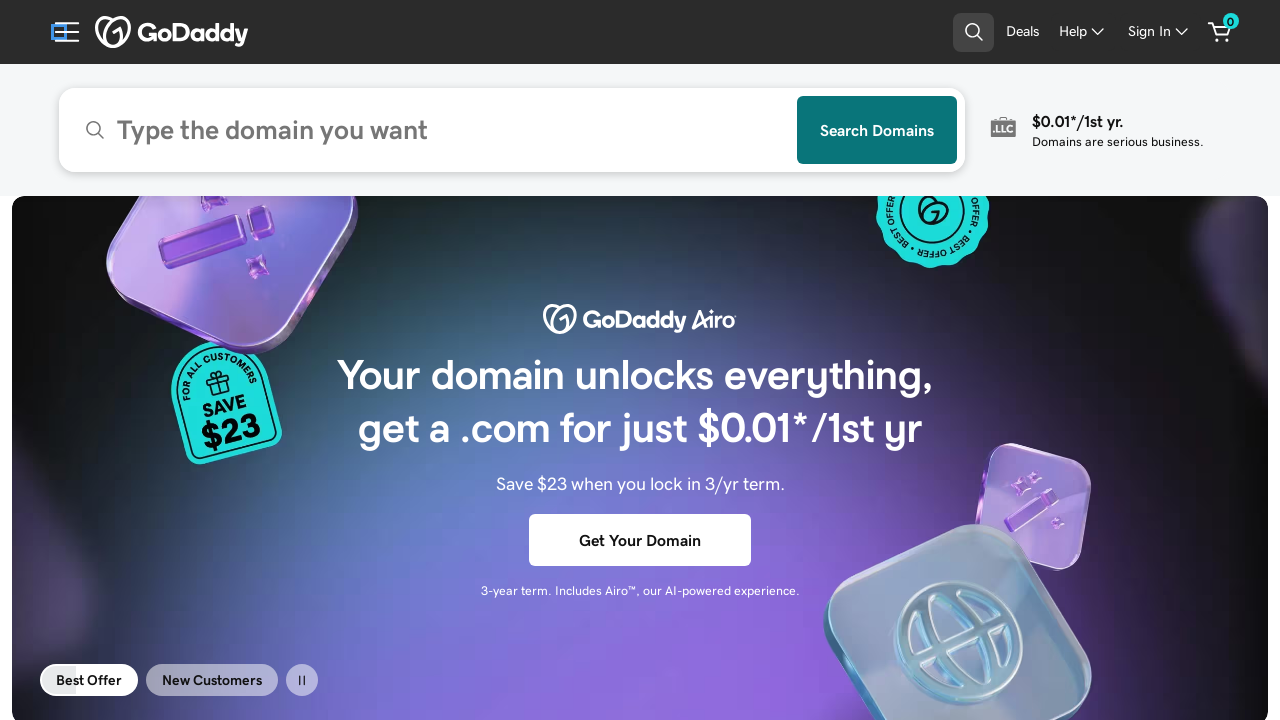

GoDaddy homepage DOM content loaded
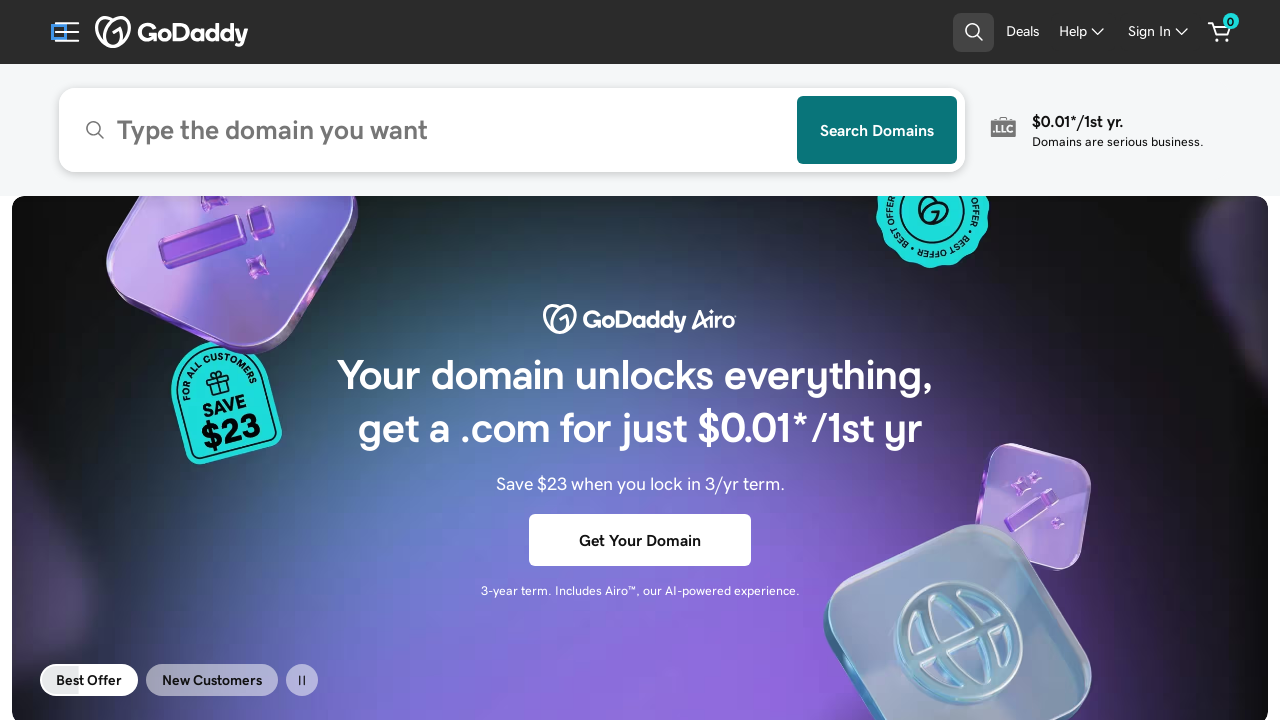

Verified current URL is https://www.godaddy.com/
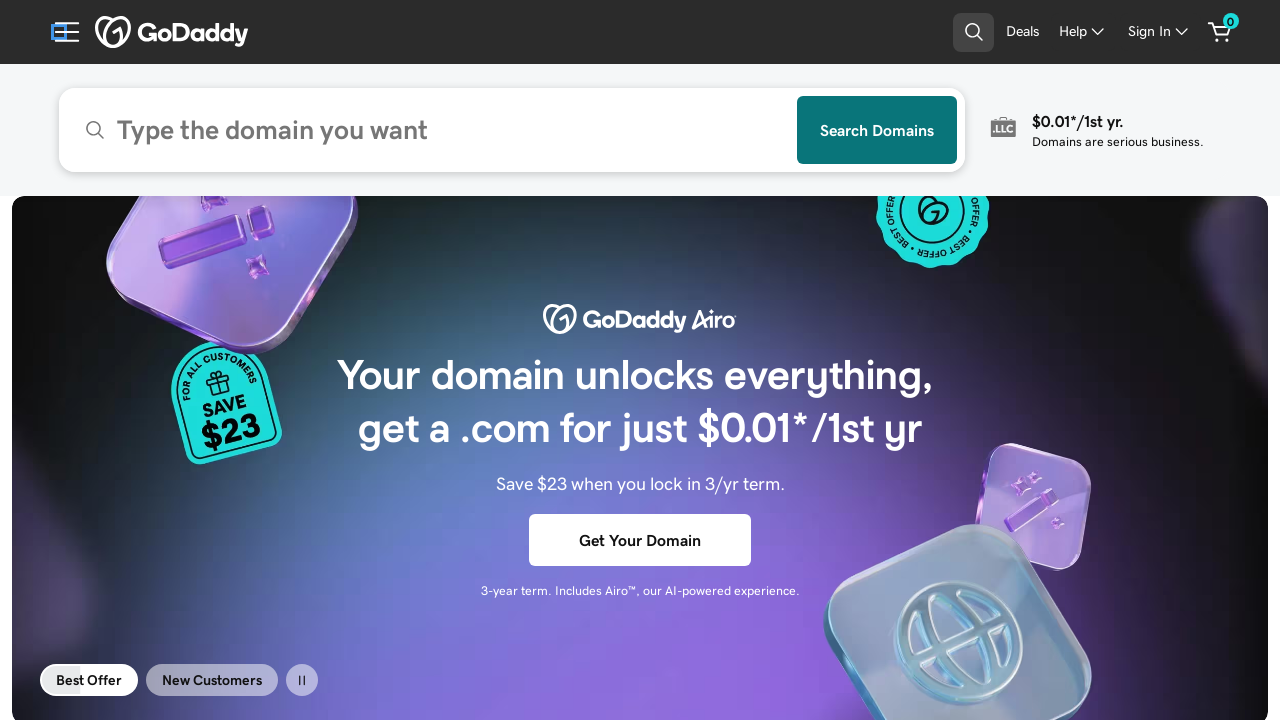

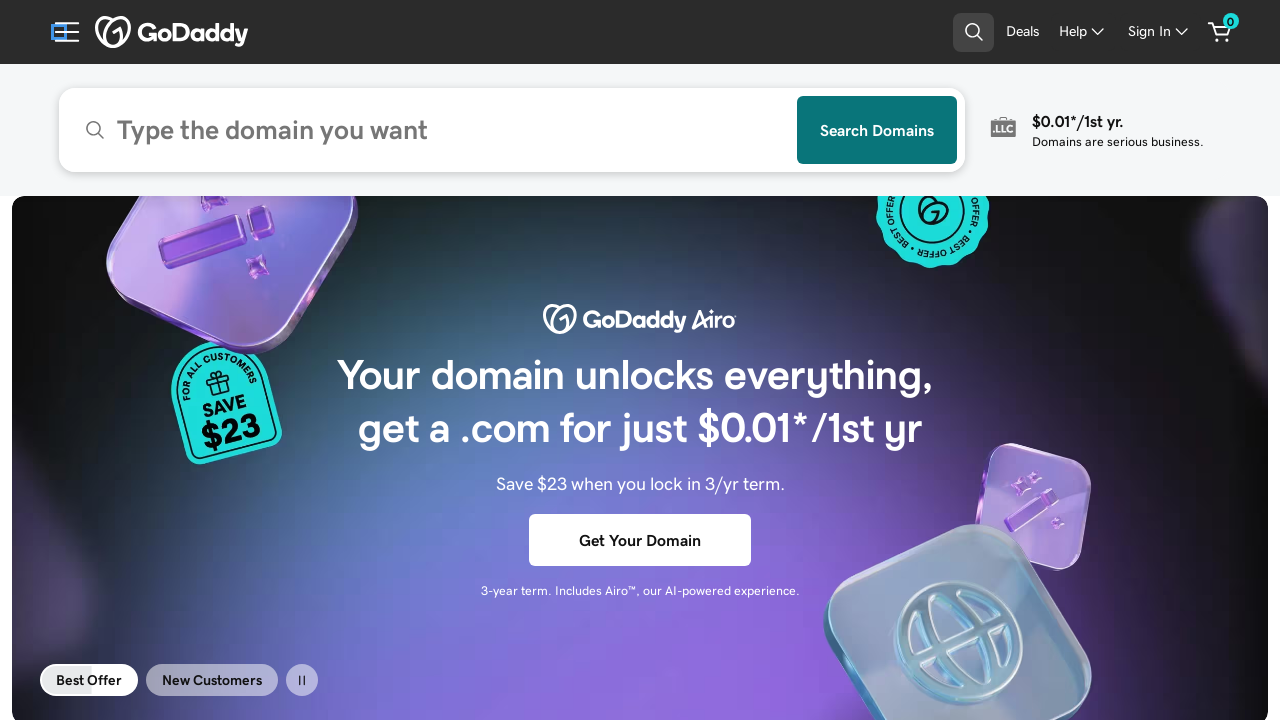